Tests tooltip data extraction by getting the data-tooltip attribute and entering it in an input field

Starting URL: https://softwaretestingpro.github.io/Automation/Beginner/B-1.17-Tooltip.html

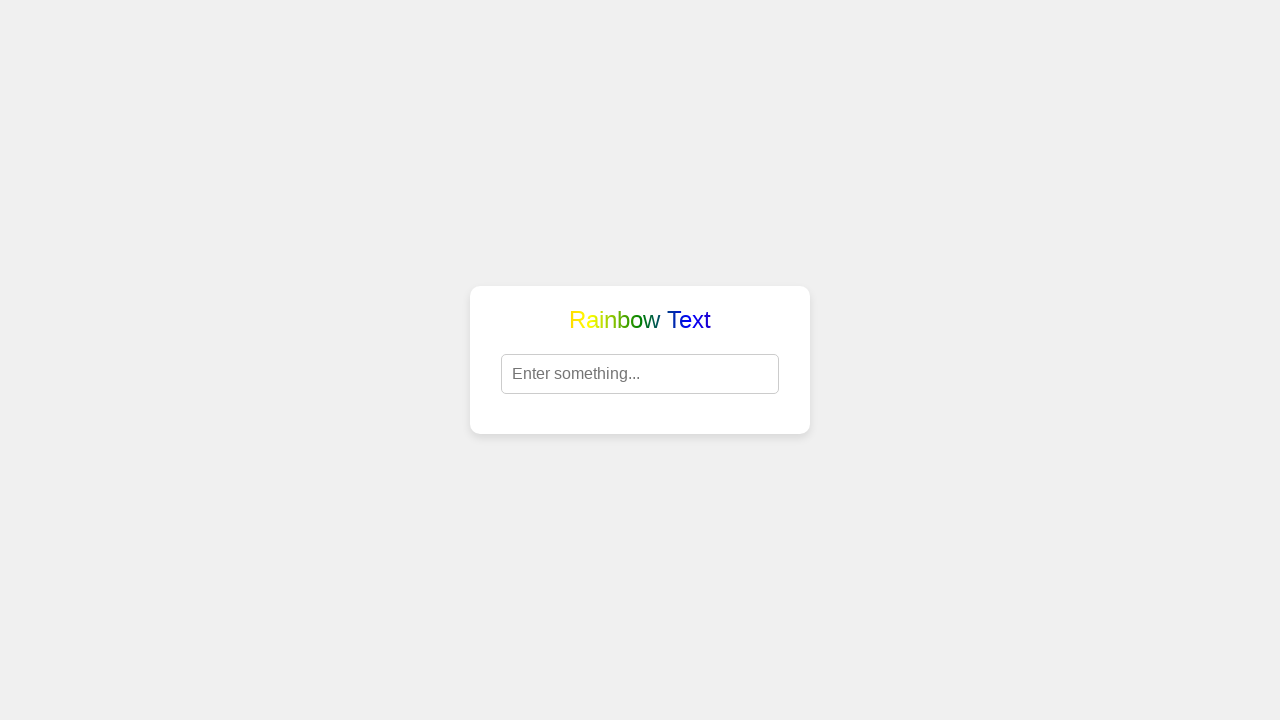

Retrieved tooltip text from data-tooltip attribute
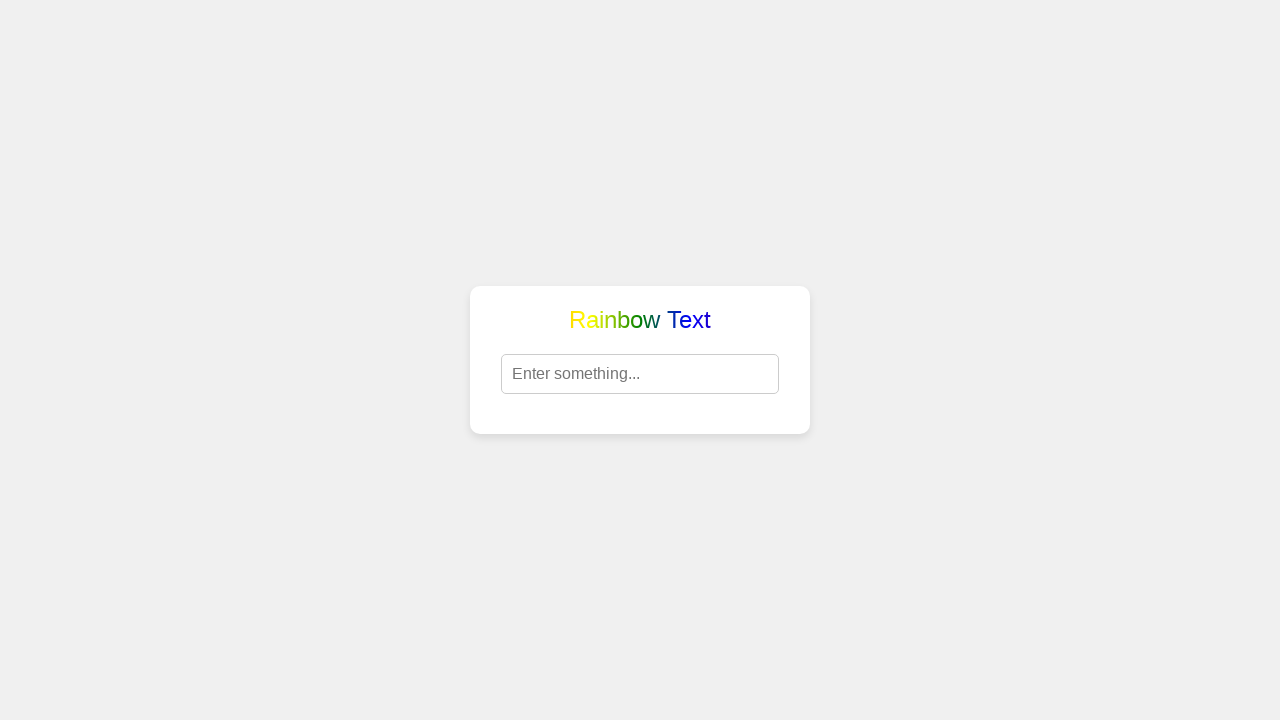

Entered tooltip text 'Enter this mouse hover text in below input field' into input field on #inputField
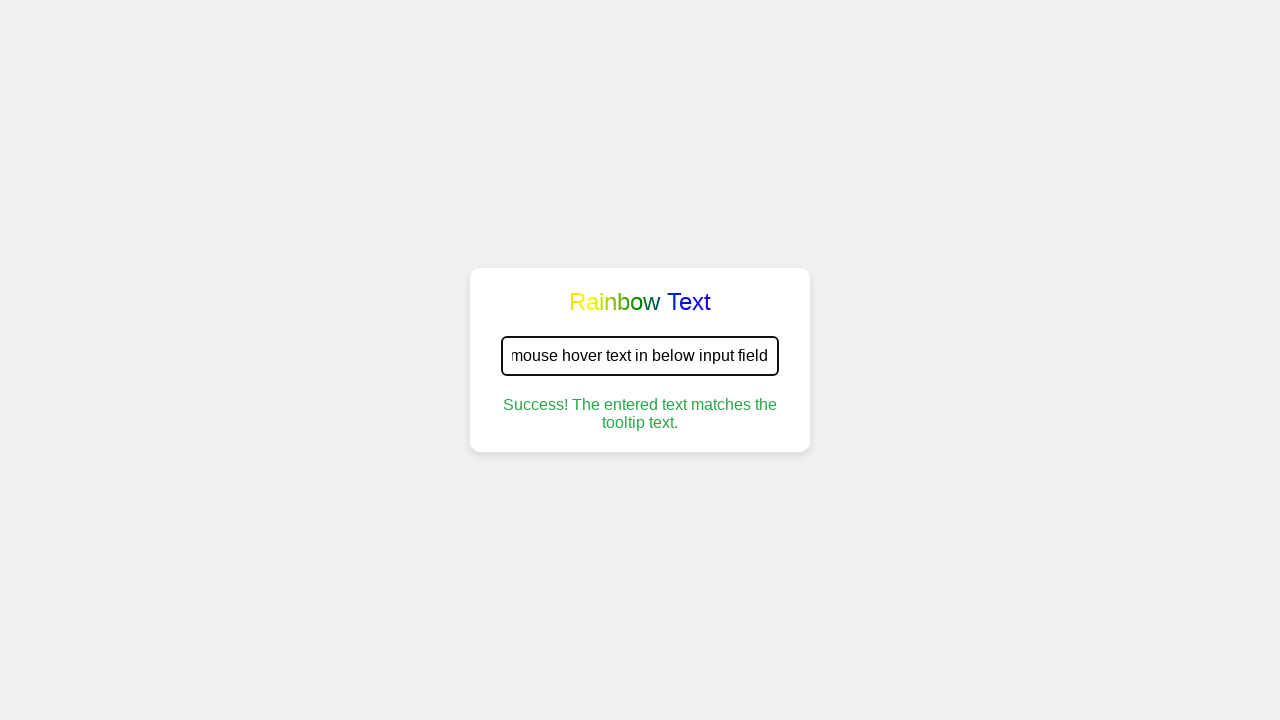

Success message appeared after entering tooltip text
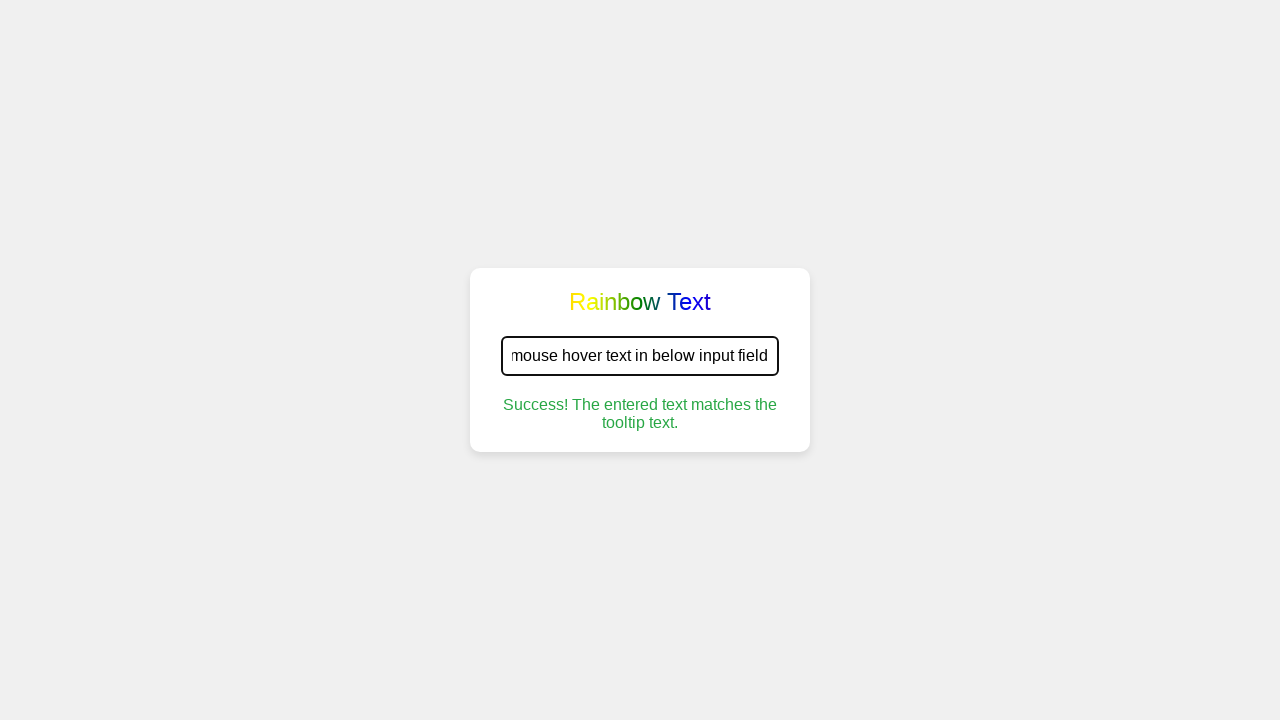

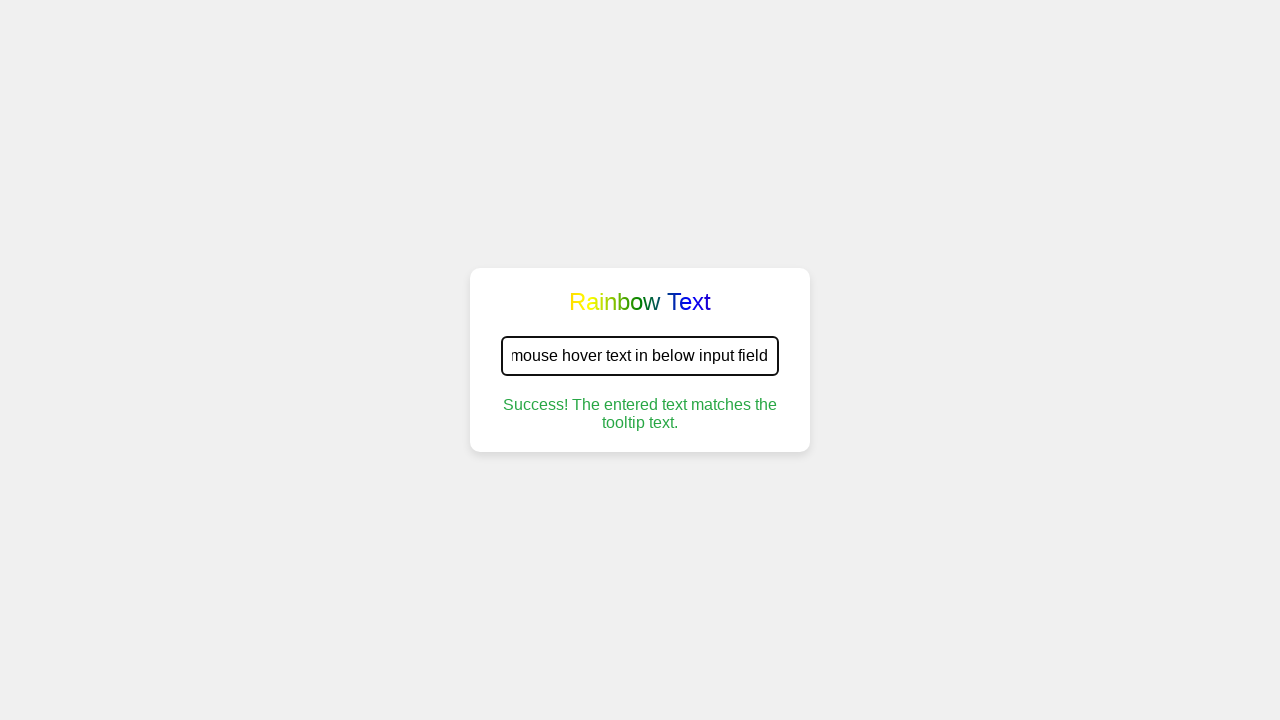